Tests radio button selection and show/hide functionality of a text box element on an automation practice page

Starting URL: https://rahulshettyacademy.com/AutomationPractice/

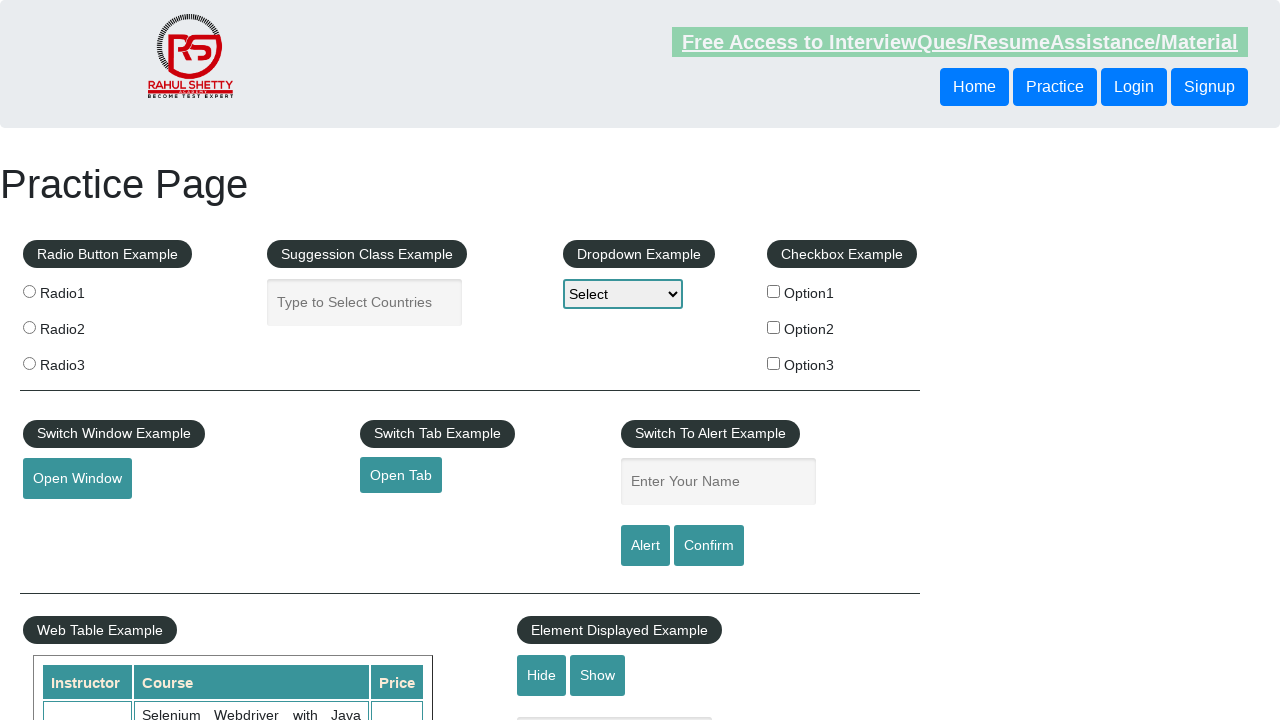

Clicked the third radio button at (29, 363) on .radioButton >> nth=2
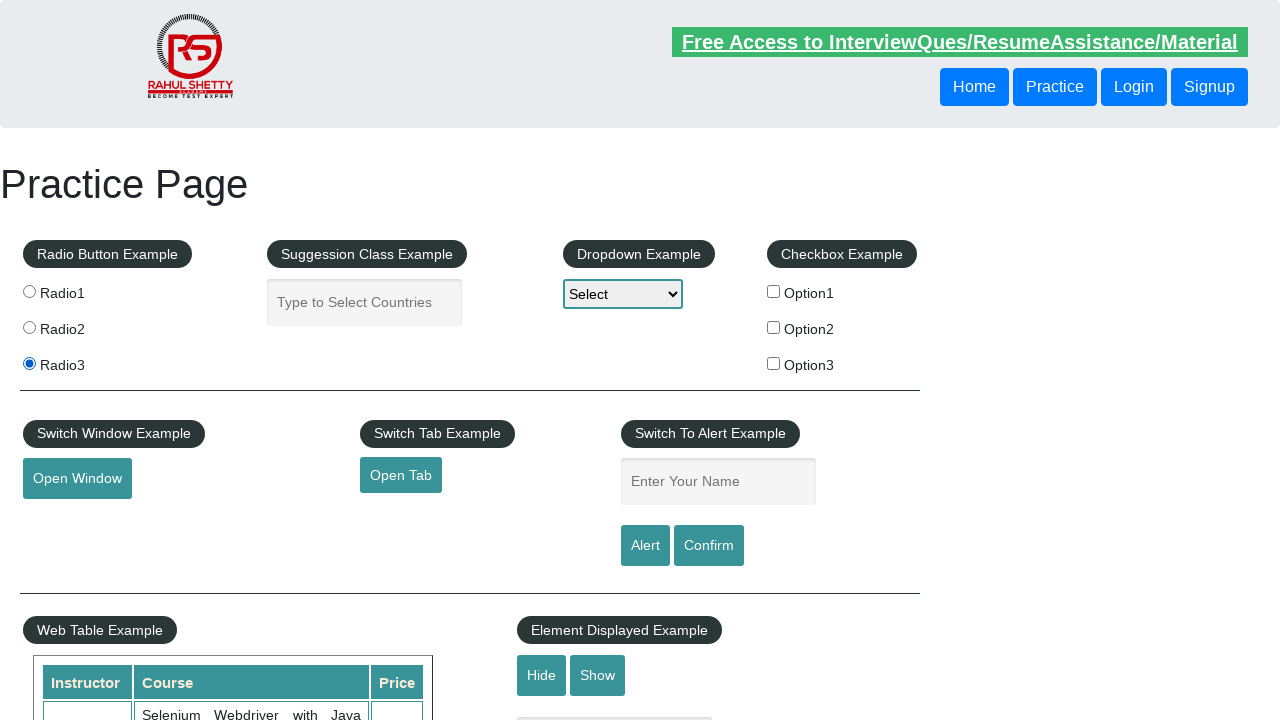

Verified that the text box is visible after selecting radio button
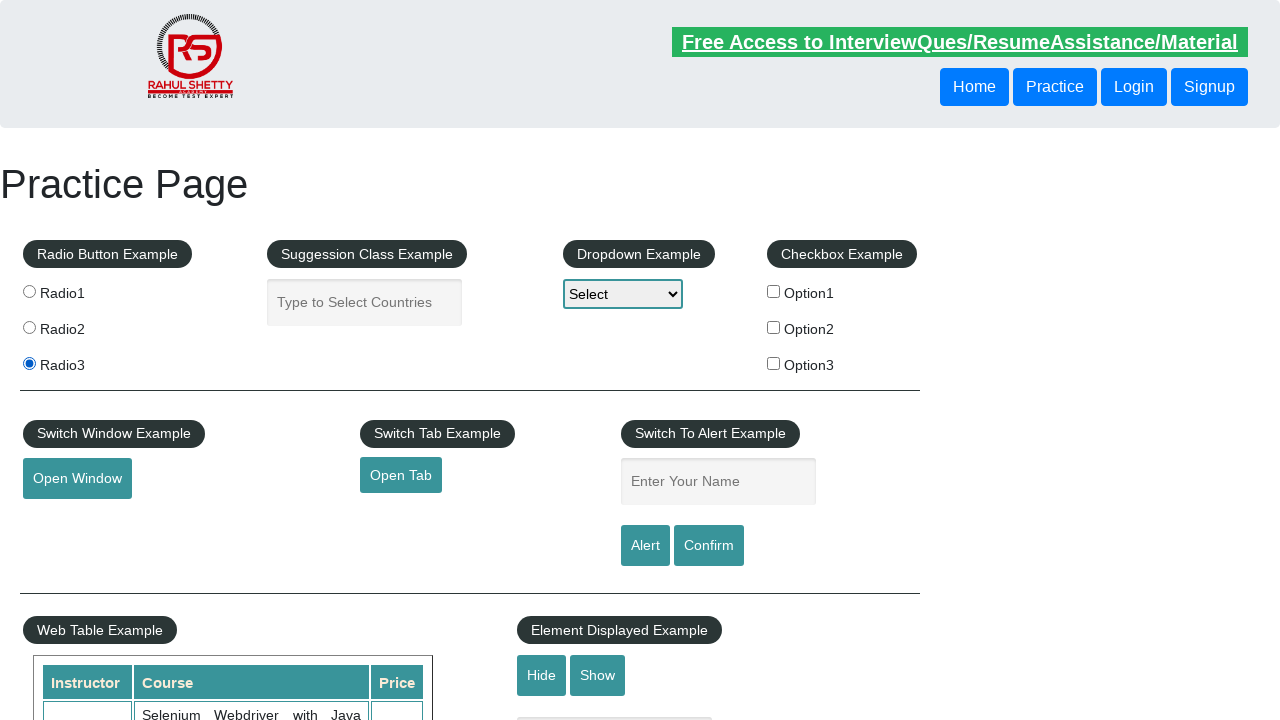

Clicked the hide button to hide the text box at (542, 675) on #hide-textbox
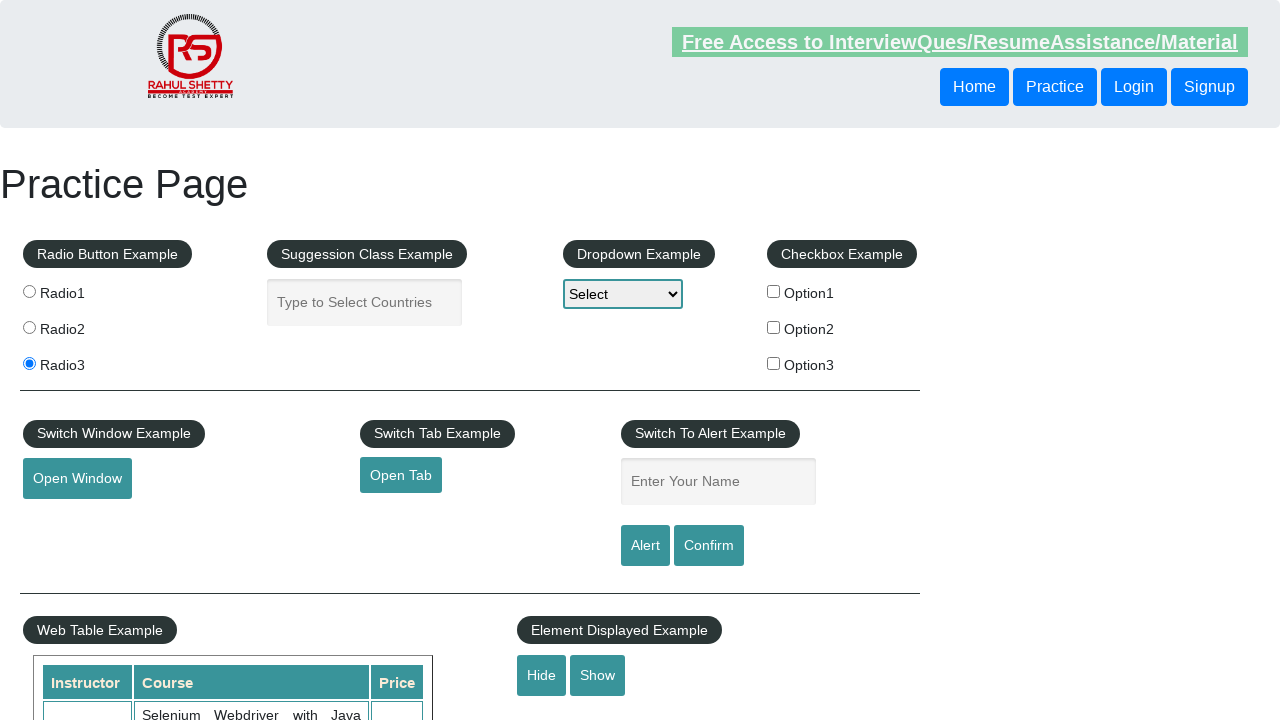

Verified that the text box is now hidden
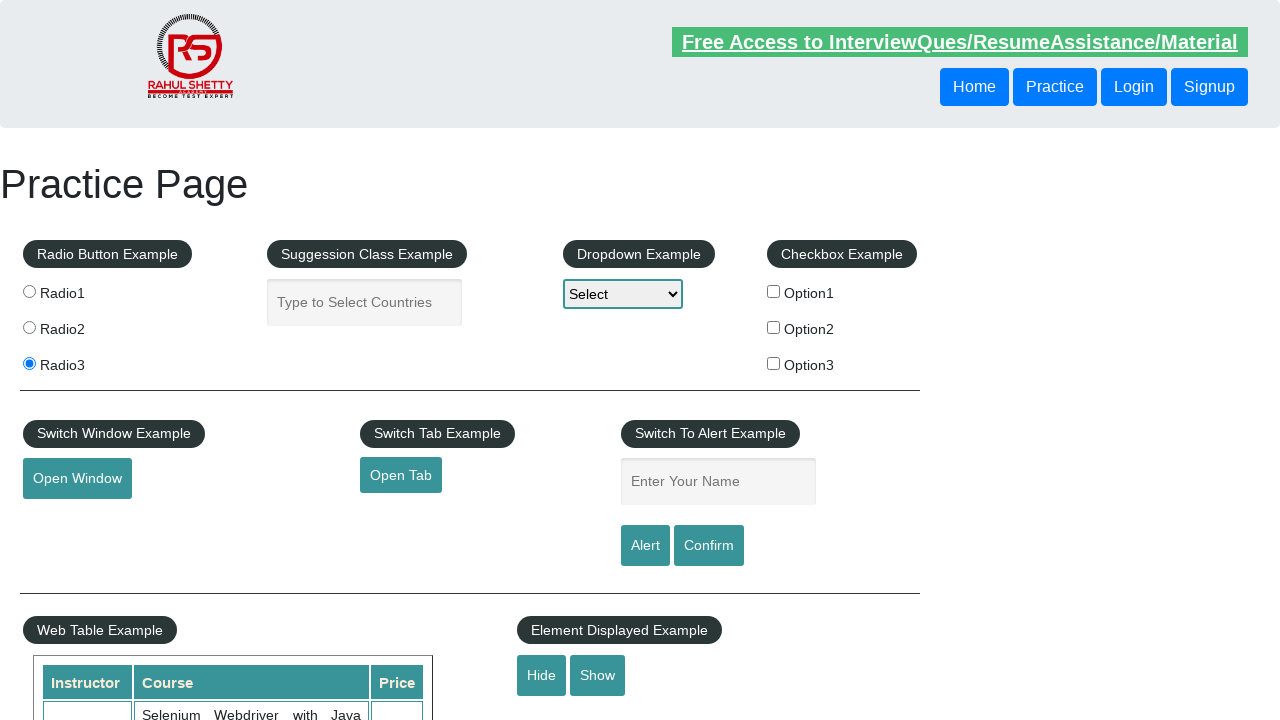

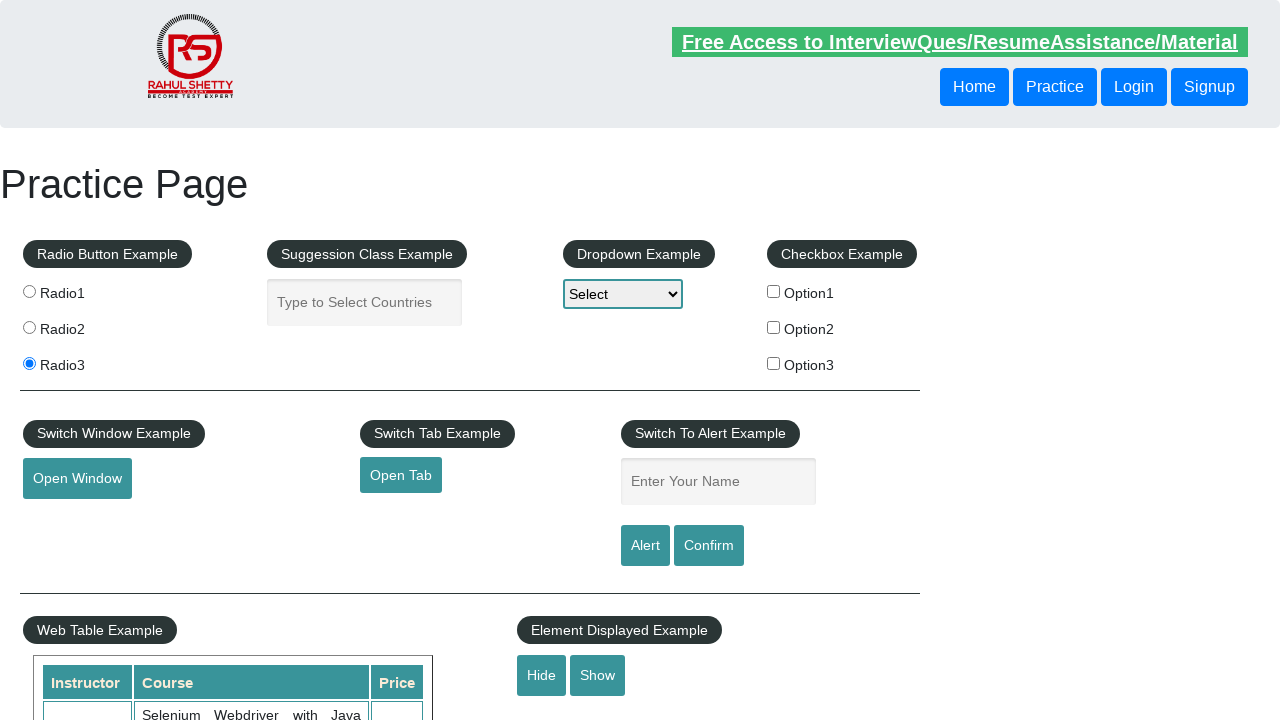